Tests scrolling functionality on a page and within a fixed table element, then verifies that the sum of values in a table column matches the displayed total amount.

Starting URL: https://rahulshettyacademy.com/AutomationPractice/

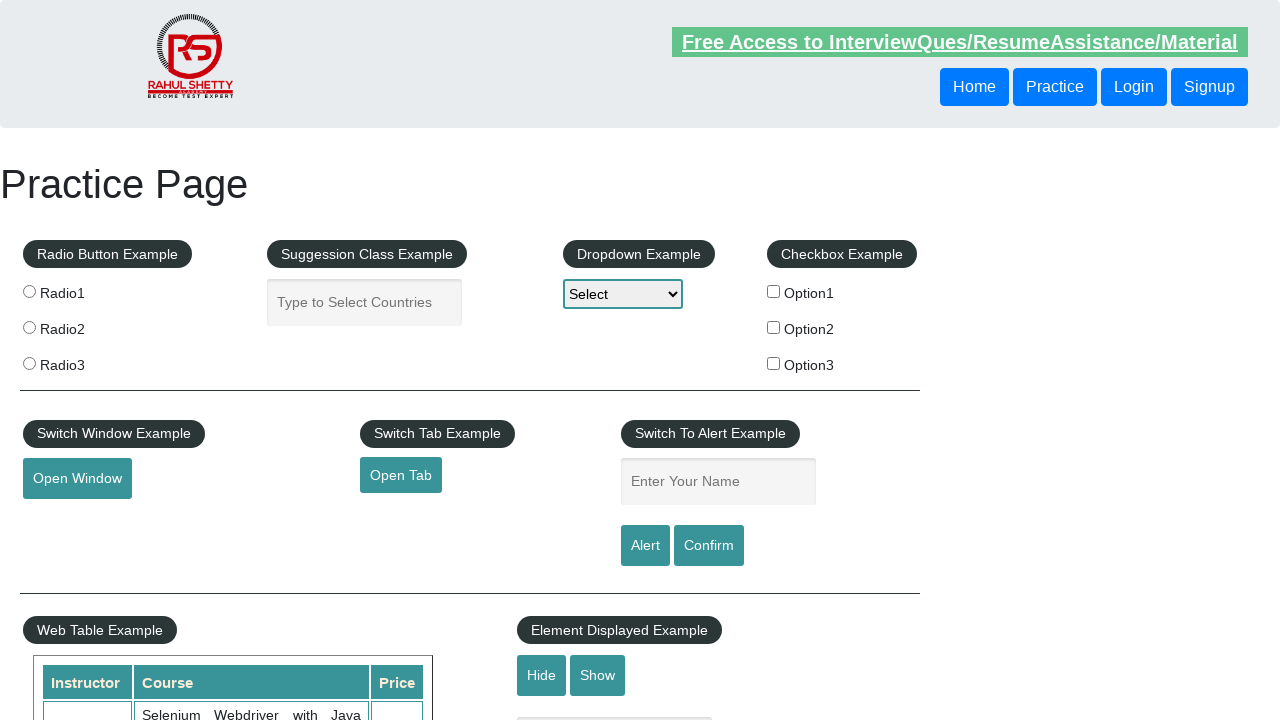

Scrolled down the page by 800 pixels
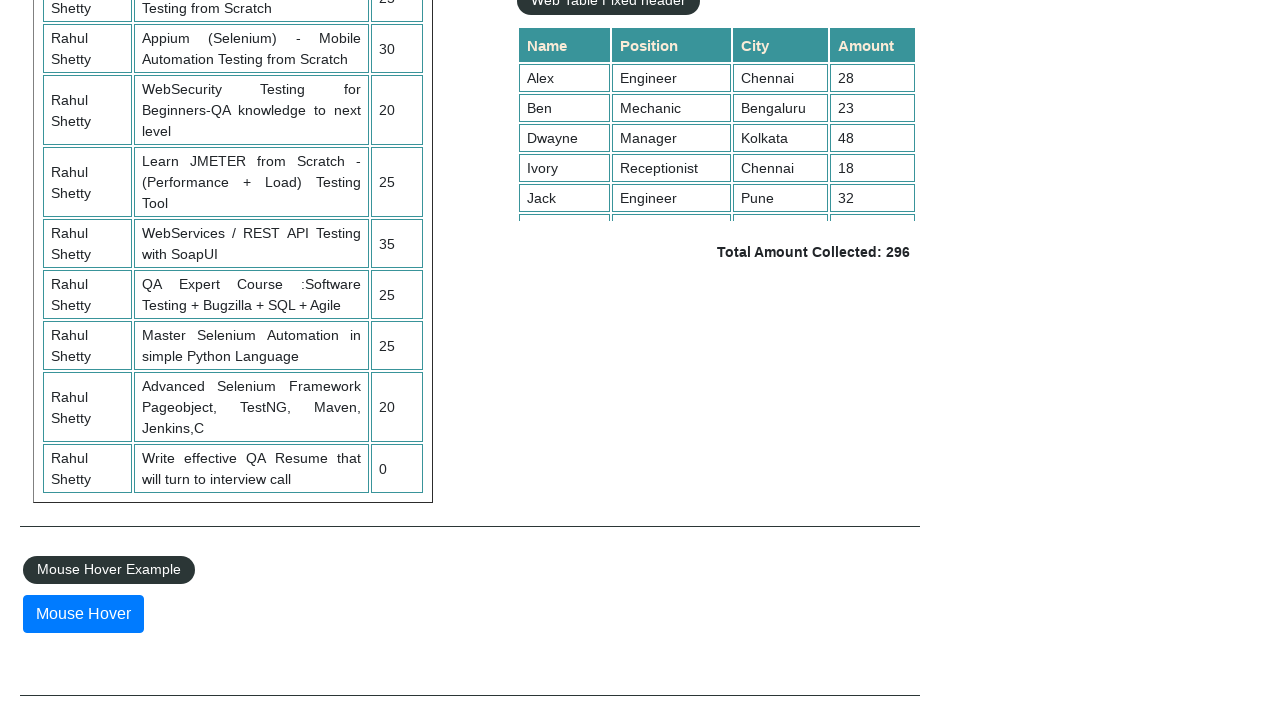

Waited 3000ms for scroll to complete
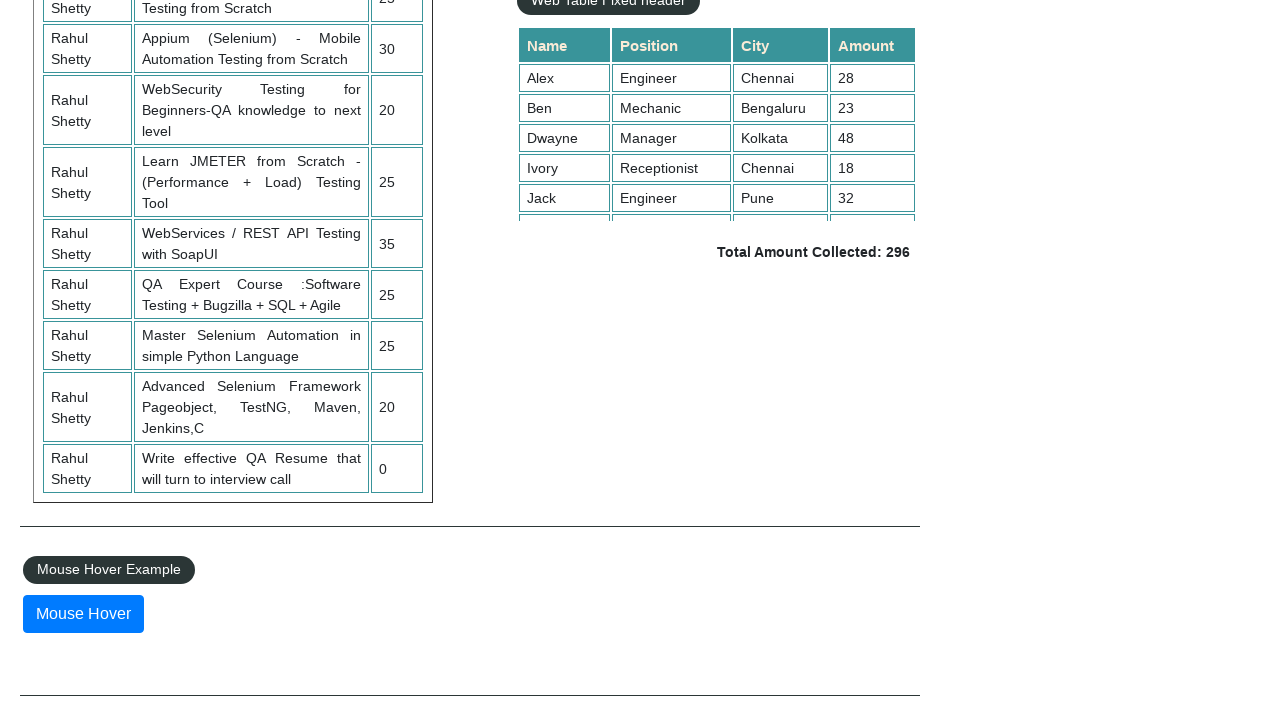

Scrolled within the fixed table element to position 5000
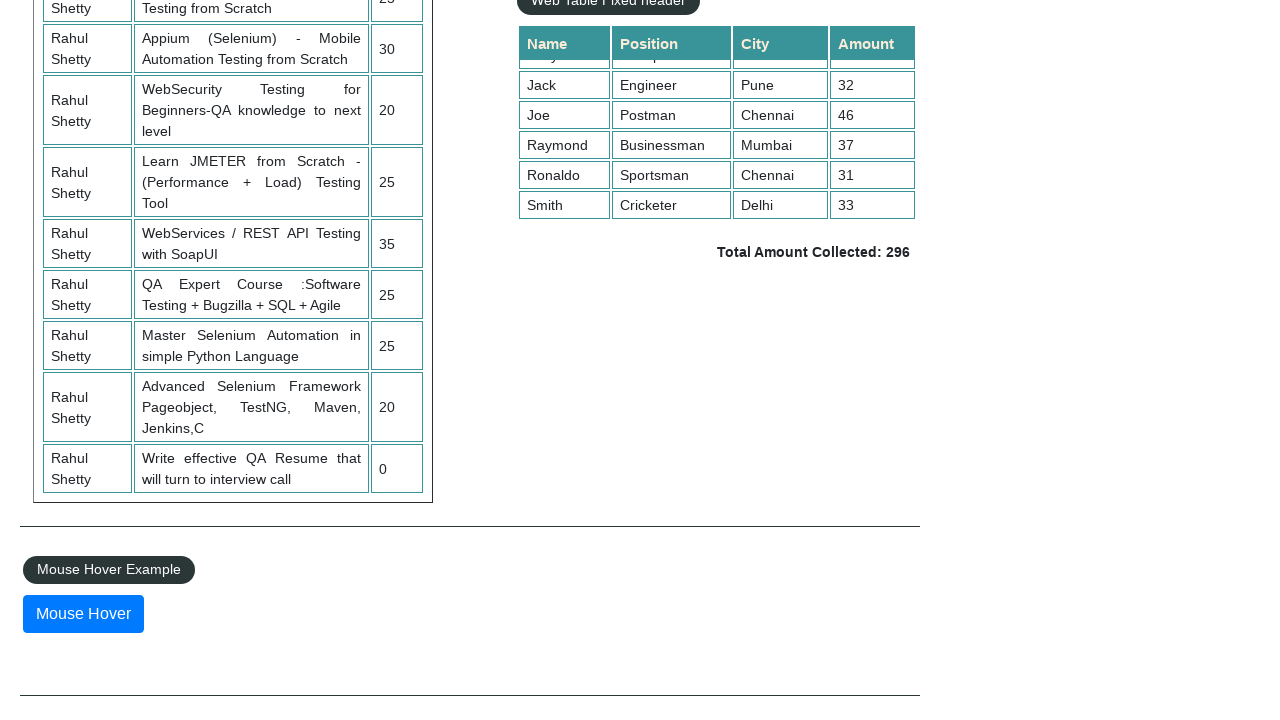

Retrieved all values from the 4th column of the table
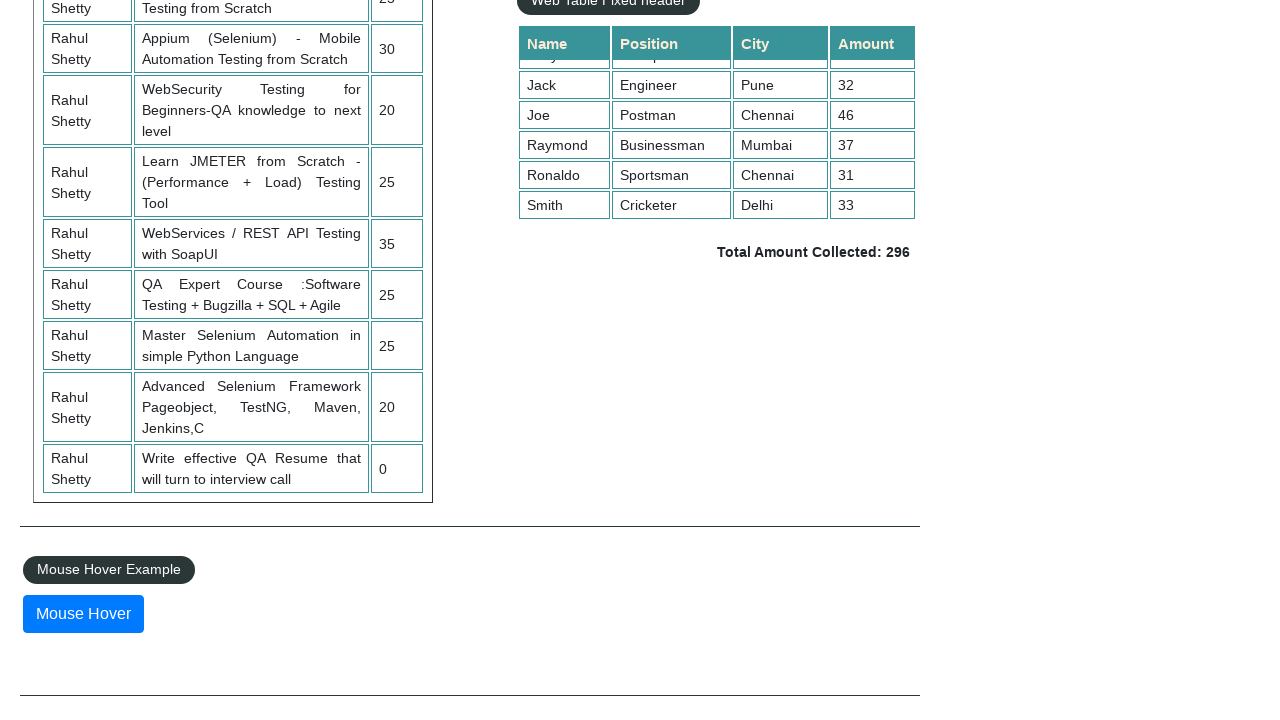

Calculated sum of all column values: 296
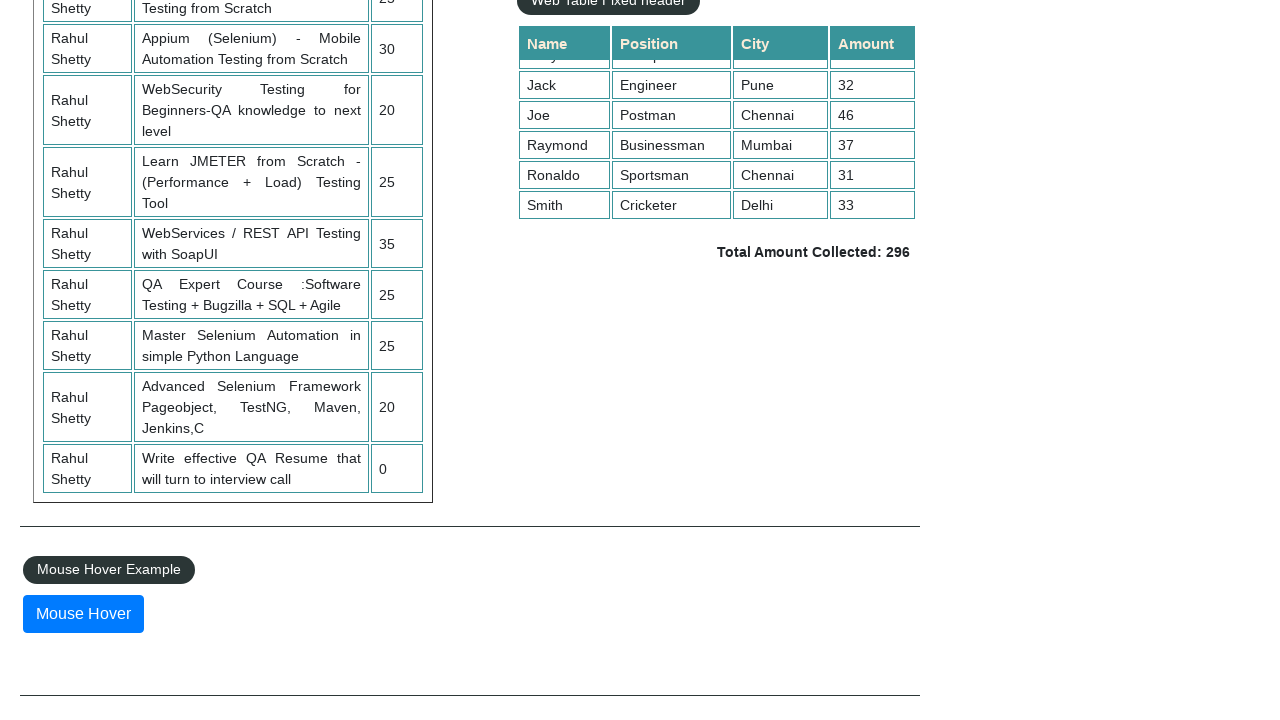

Retrieved the displayed total amount text
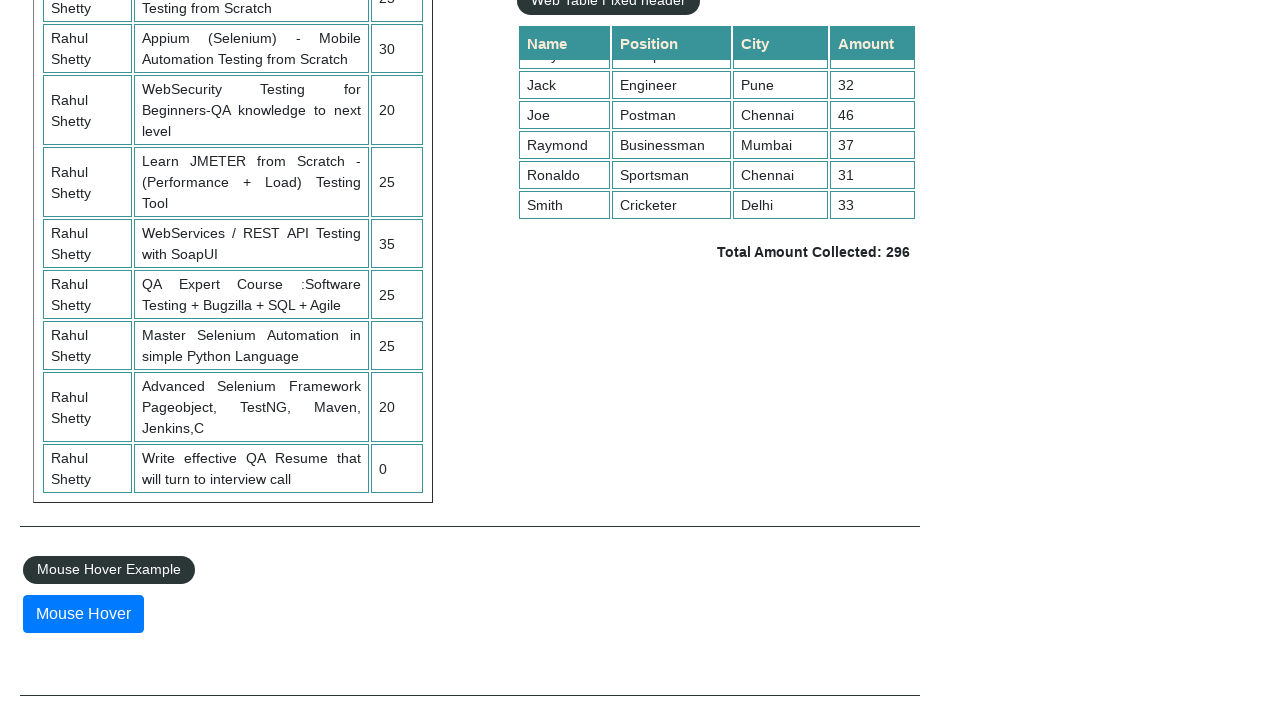

Parsed total amount from text: 296
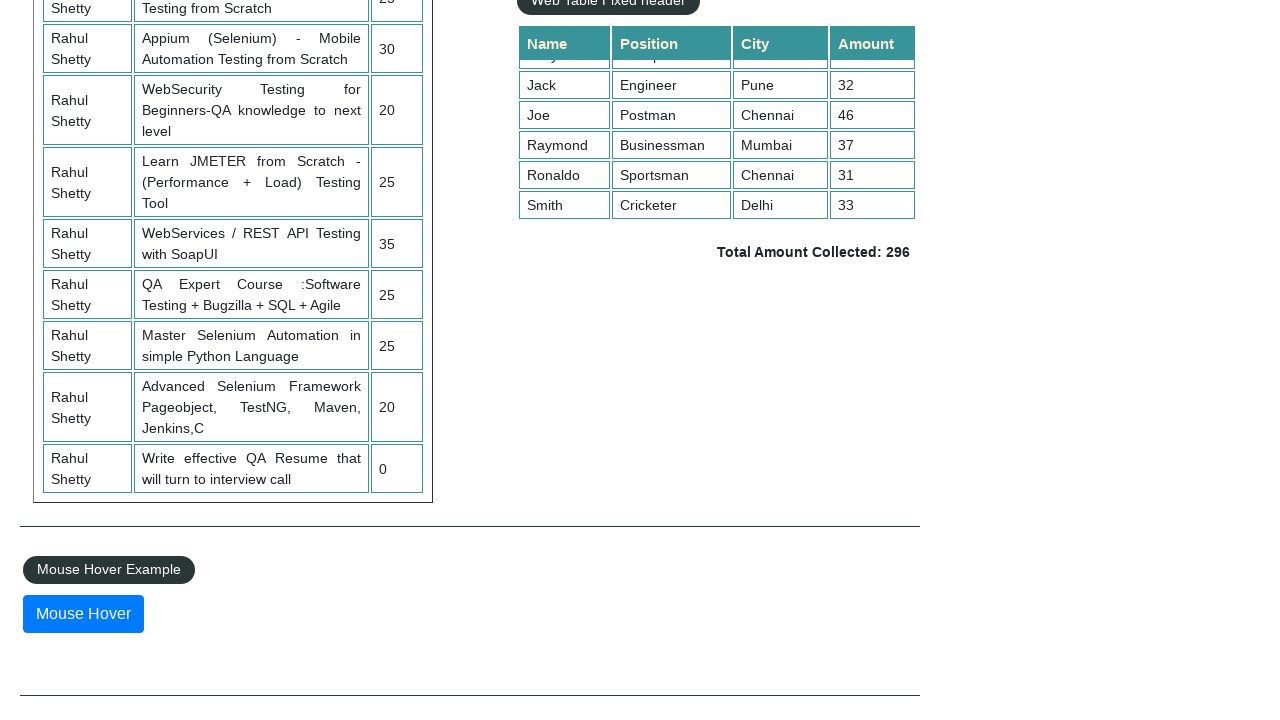

Verified that calculated sum (296) matches displayed total (296)
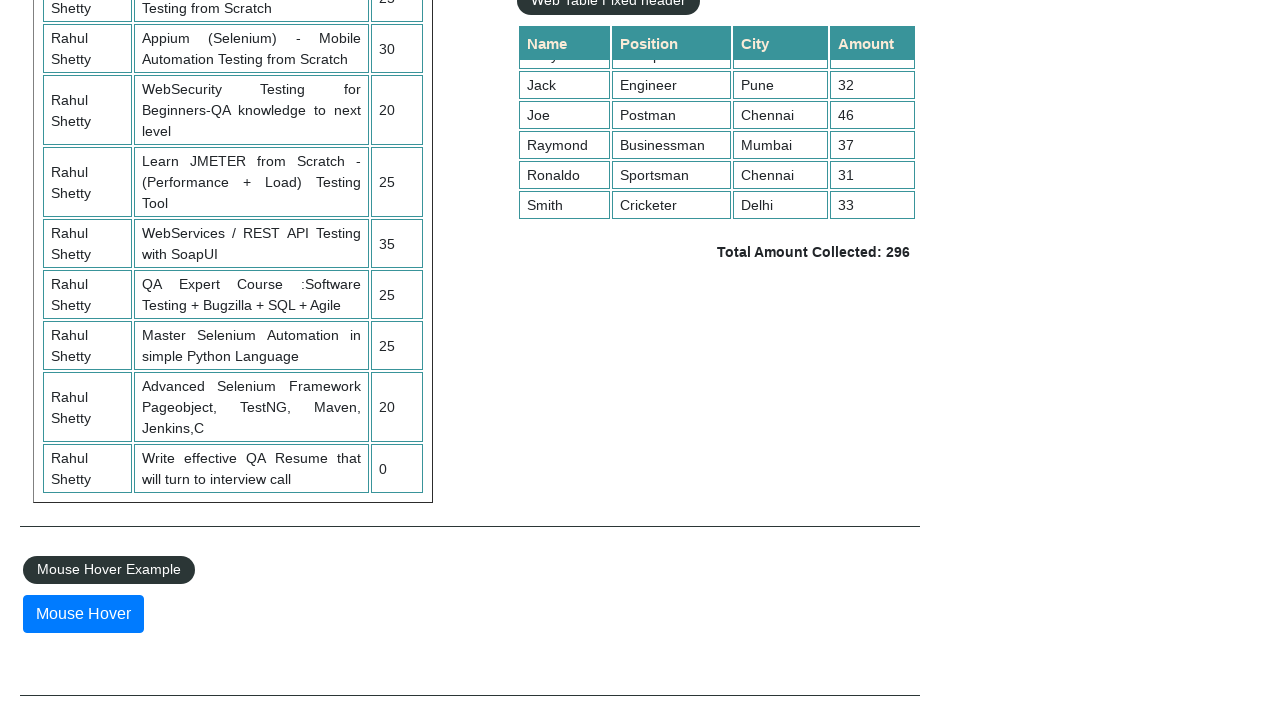

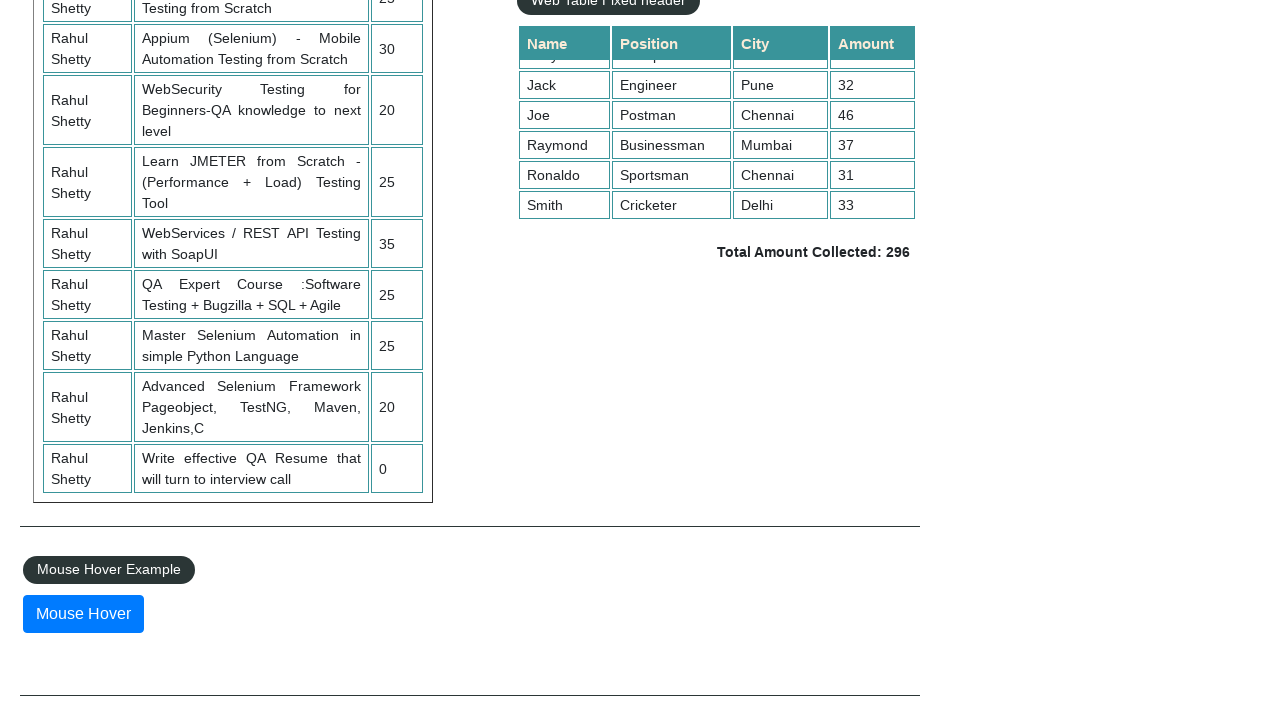